Verifies that the OrangeHRM demo page loads correctly by checking that the page title equals "OrangeHRM"

Starting URL: https://opensource-demo.orangehrmlive.com/

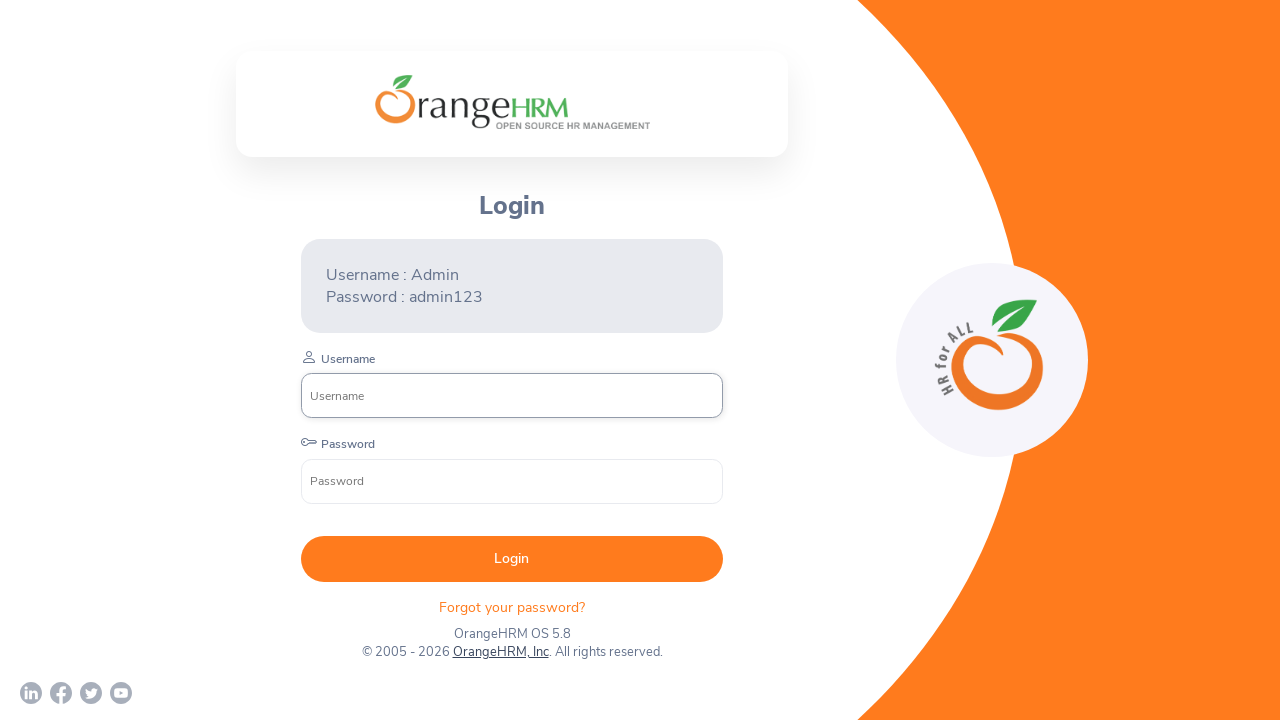

Waited for page to reach domcontentloaded state
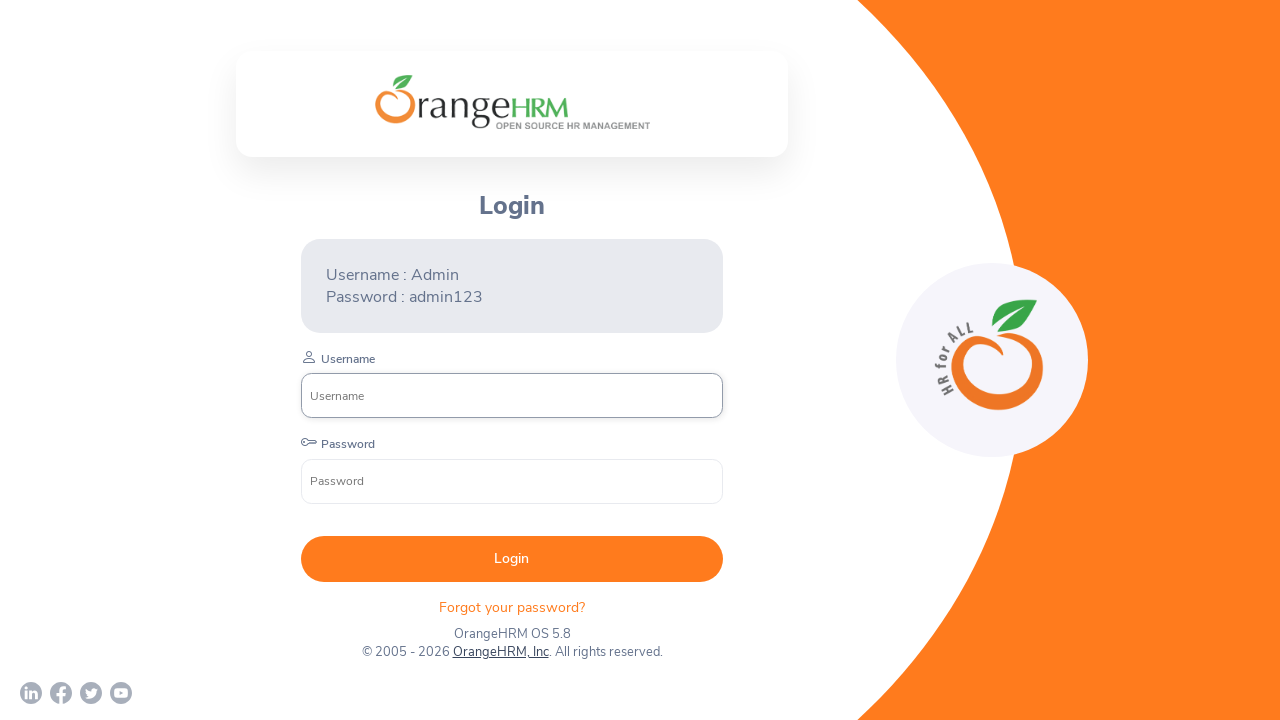

Retrieved page title: 'OrangeHRM'
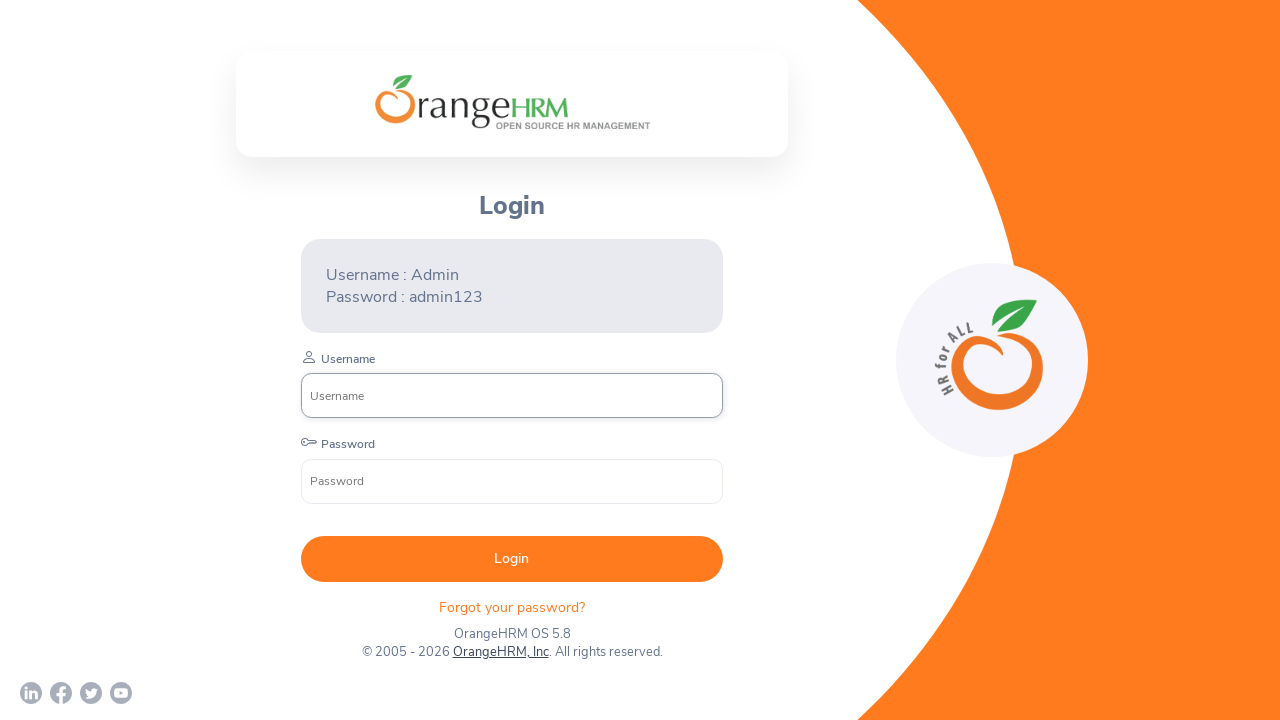

Verified page title equals 'OrangeHRM'
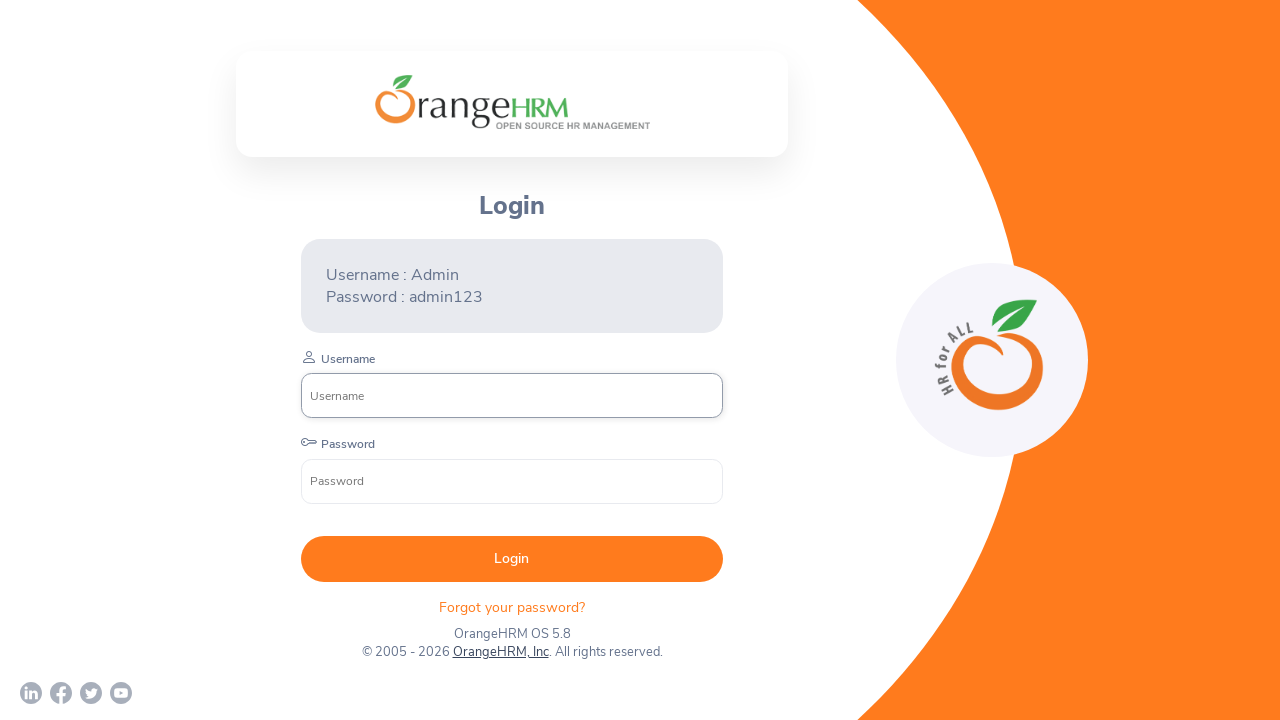

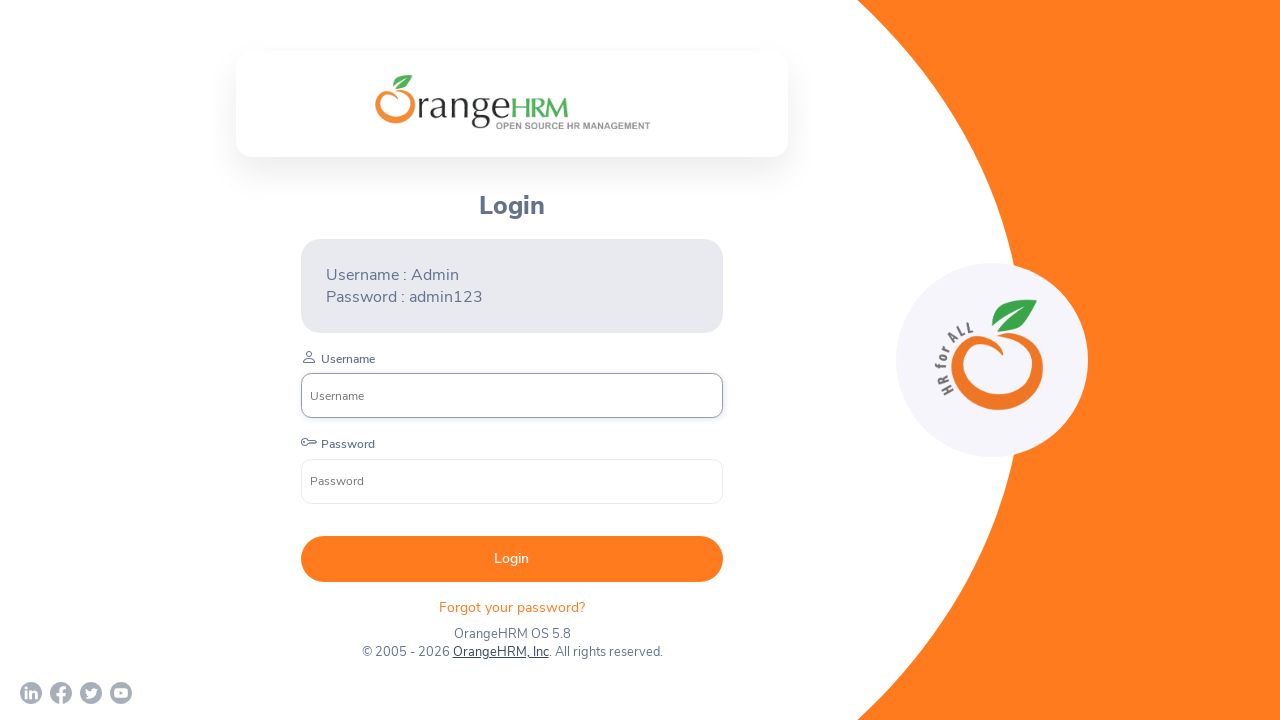